Tests static dropdown selection functionality by selecting options using three different methods: by index, by visible text, and by value on a currency dropdown.

Starting URL: https://rahulshettyacademy.com/dropdownsPractise/

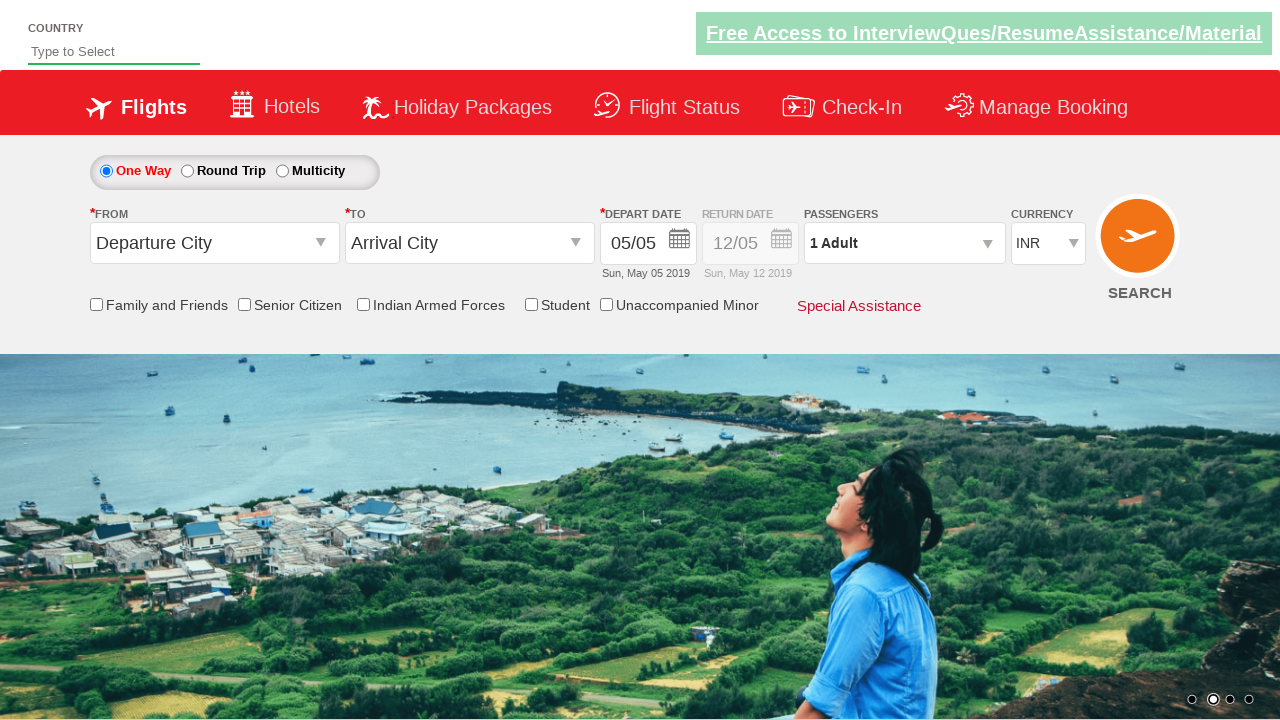

Currency dropdown selector became available
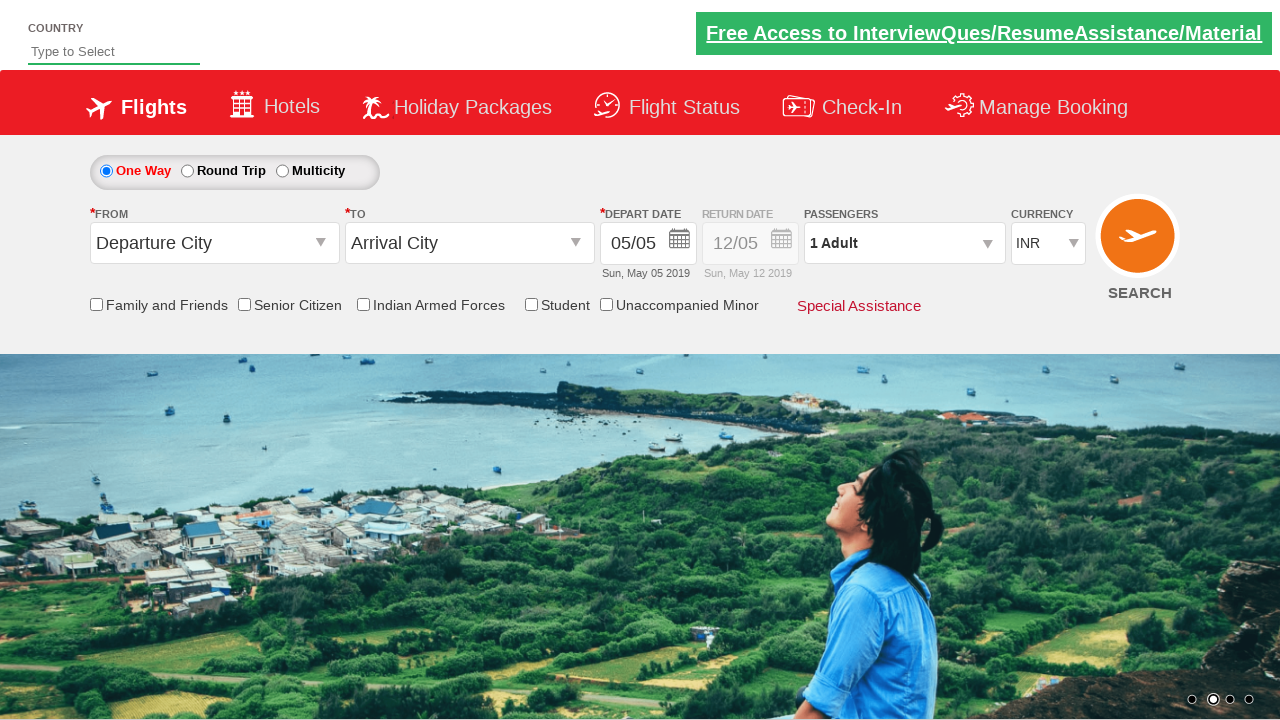

Selected currency dropdown option at index 3 on #ctl00_mainContent_DropDownListCurrency
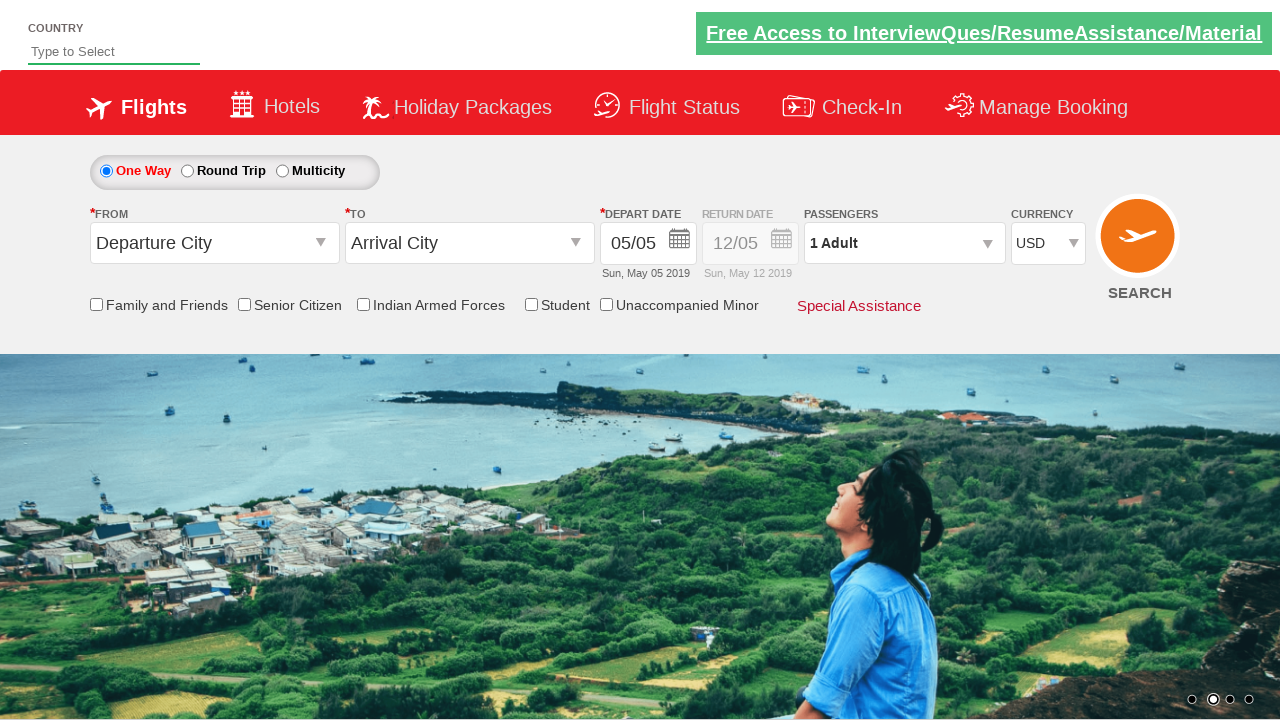

Selected currency dropdown option by visible text 'AED' on #ctl00_mainContent_DropDownListCurrency
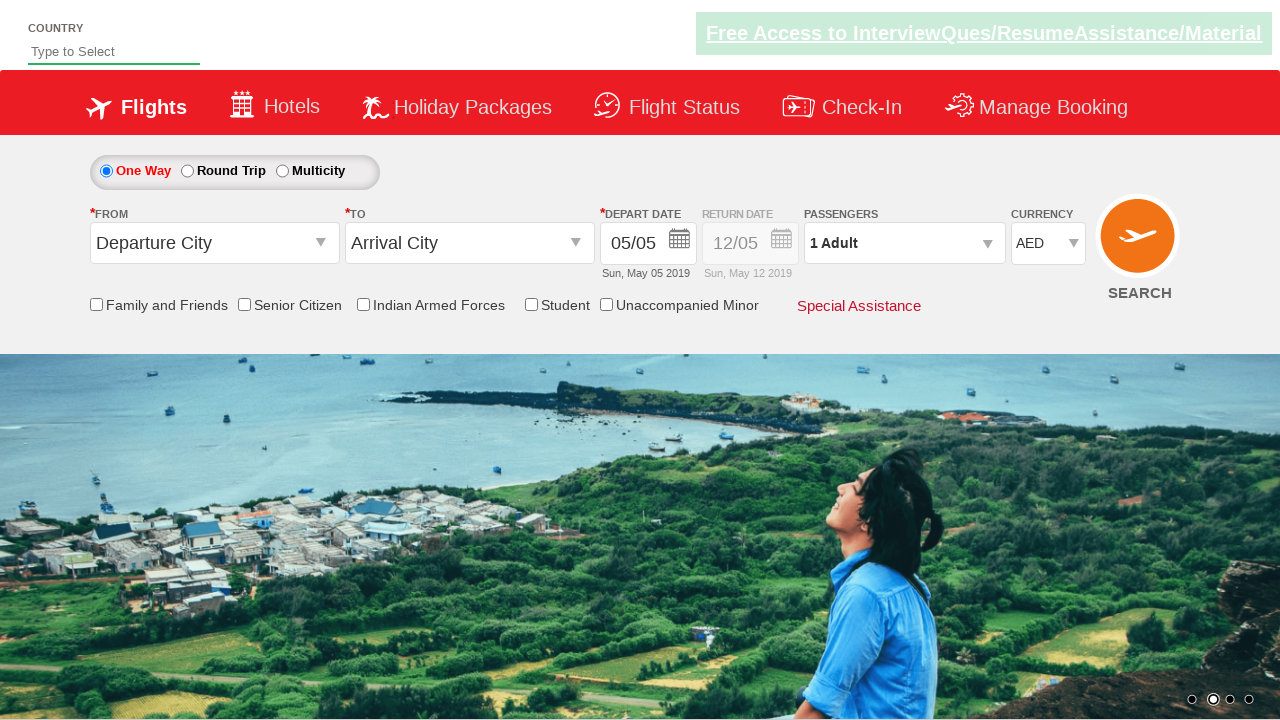

Selected currency dropdown option by value 'INR' on #ctl00_mainContent_DropDownListCurrency
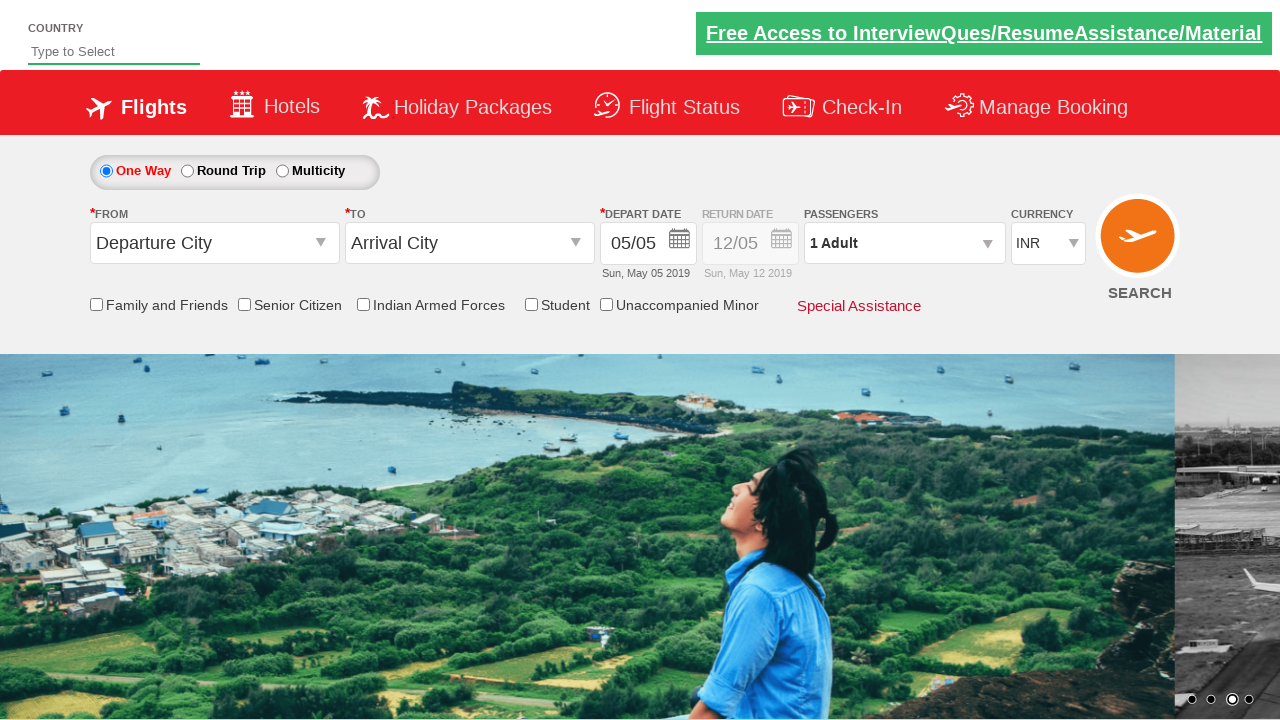

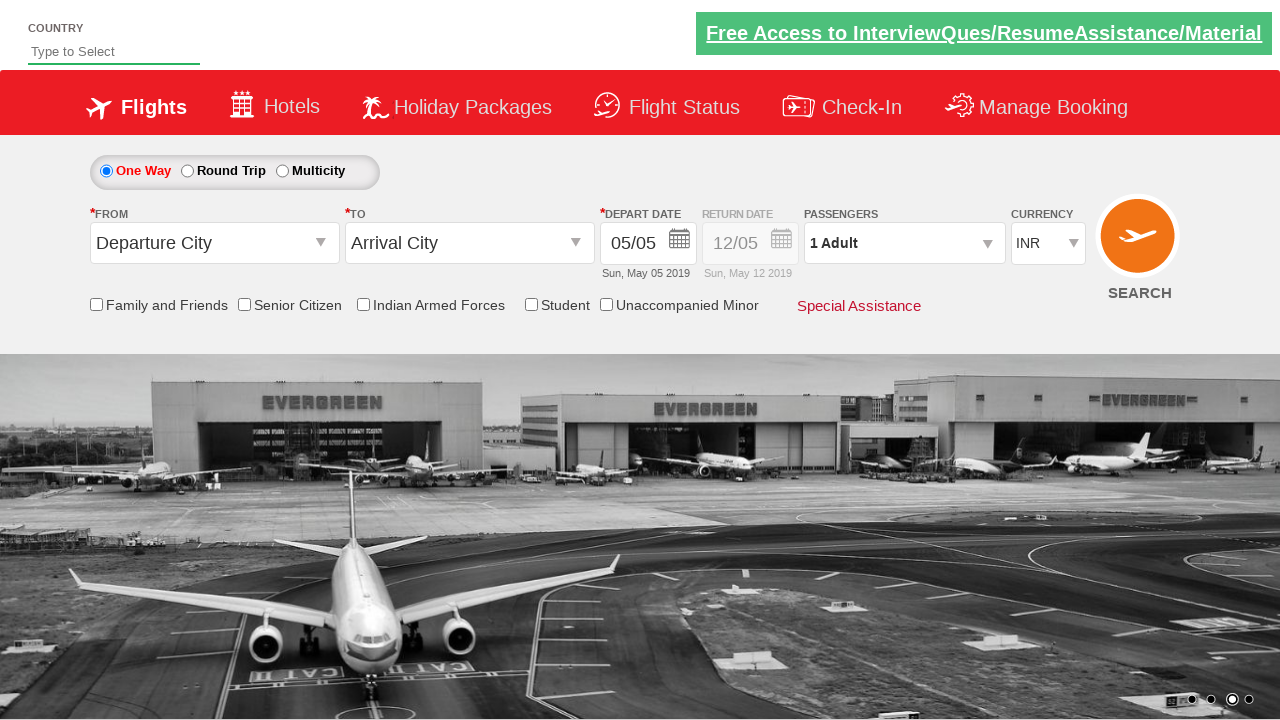